Tests scrolling functionality by navigating to the Large & Deep DOM page and scrolling to the table element at the bottom of the page

Starting URL: https://the-internet.herokuapp.com/

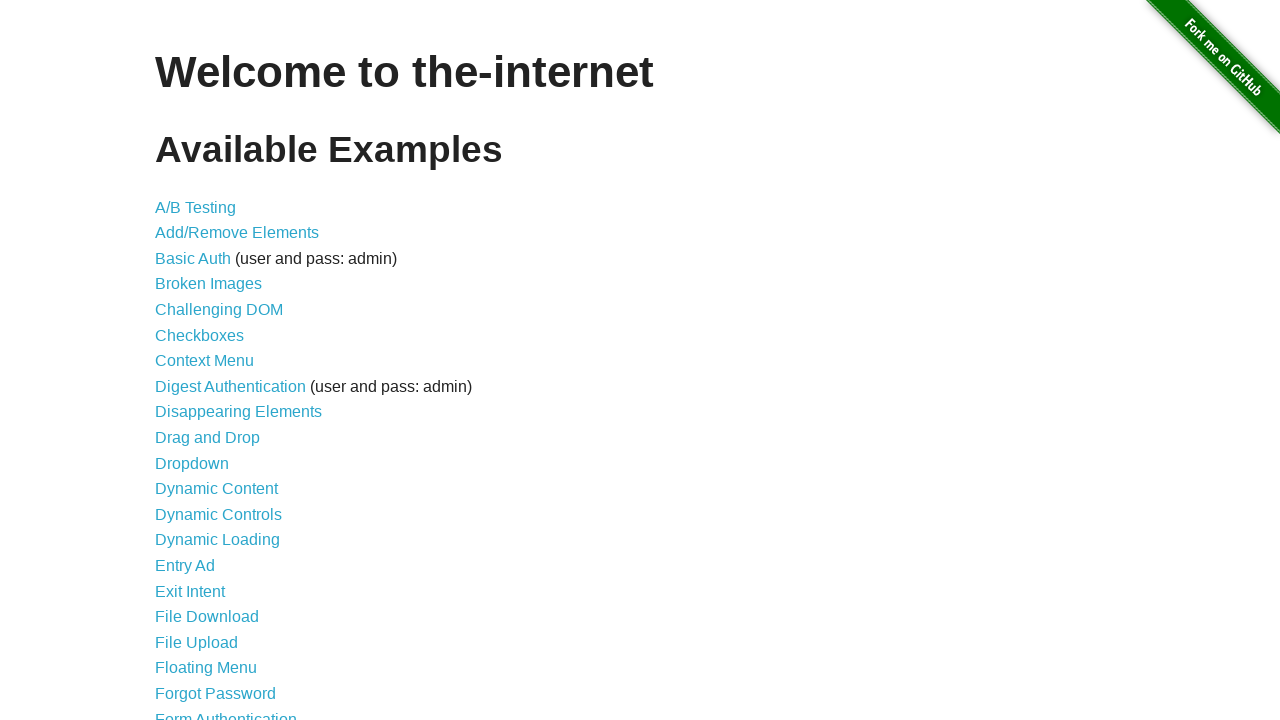

Clicked on Large & Deep DOM link at (225, 361) on a[href='/large']
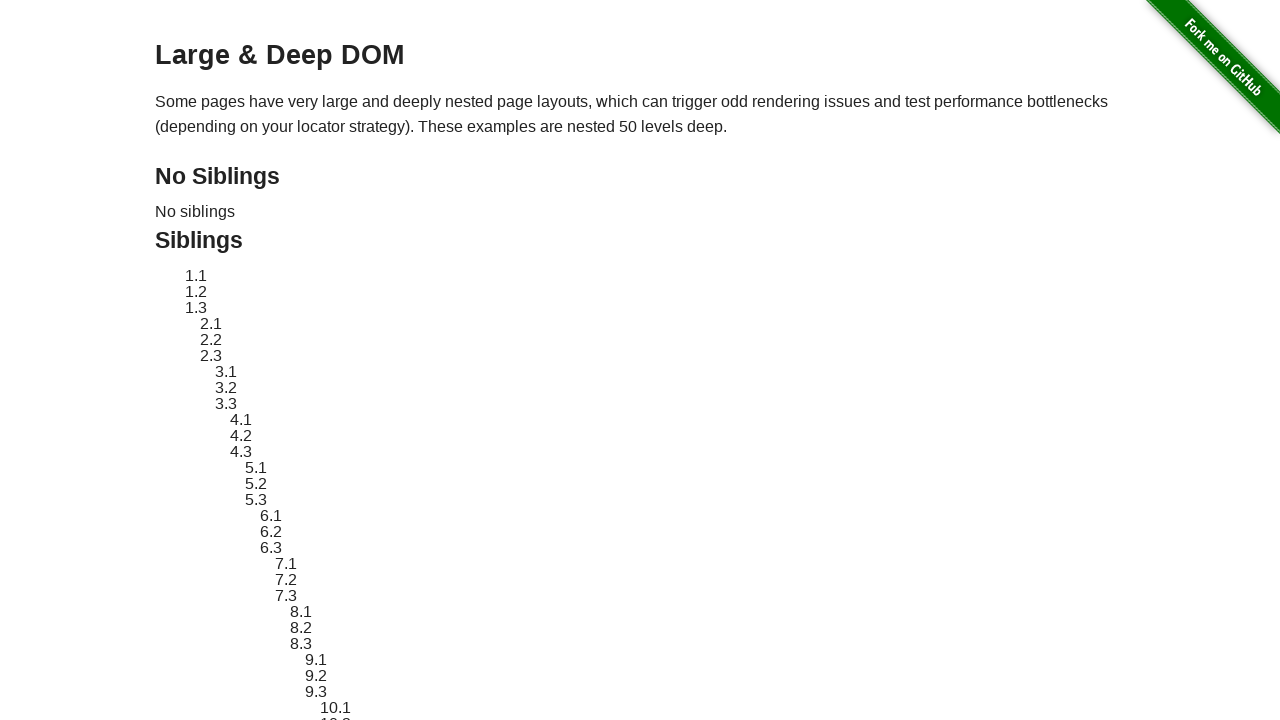

Large & Deep DOM page loaded and table element is present
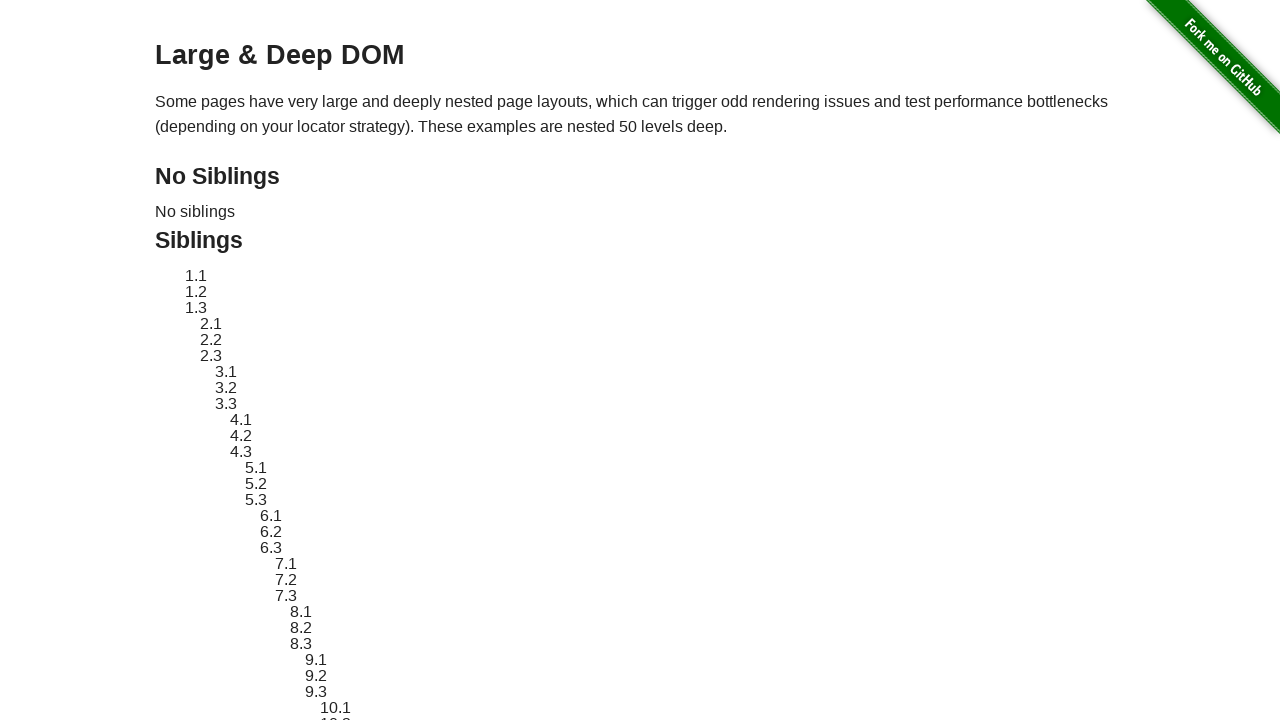

Scrolled to the table element at the bottom of the page
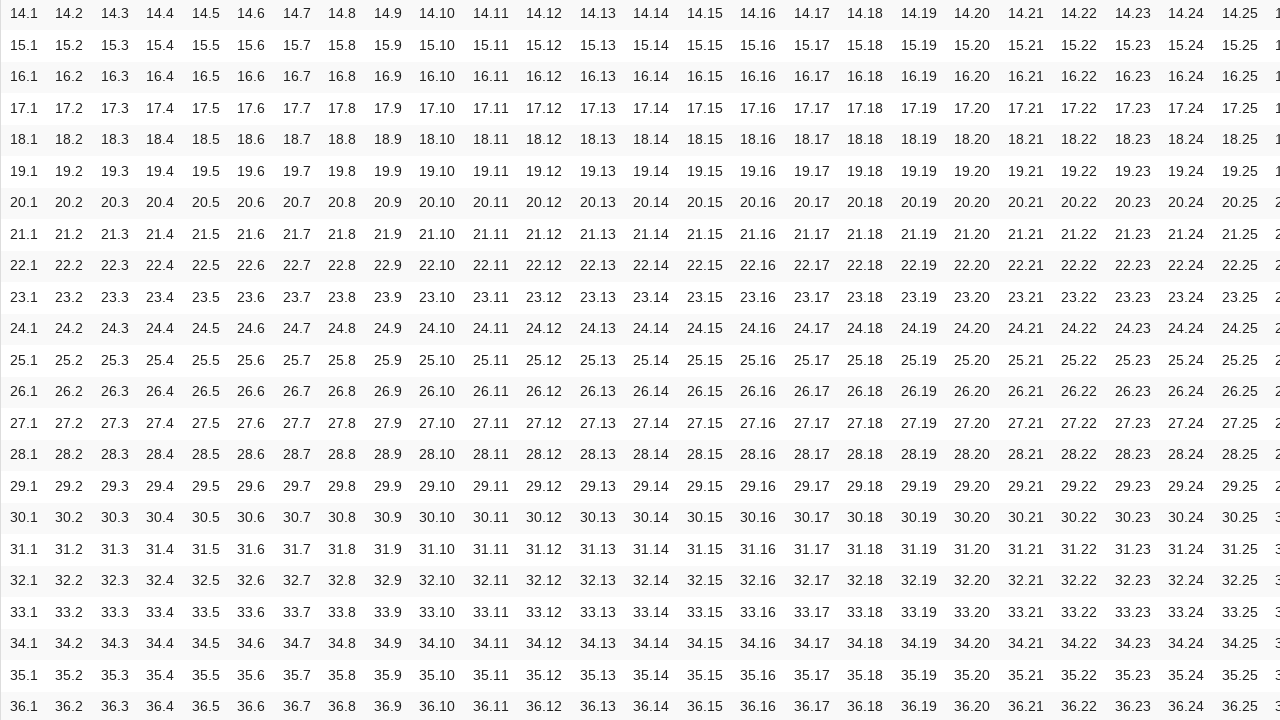

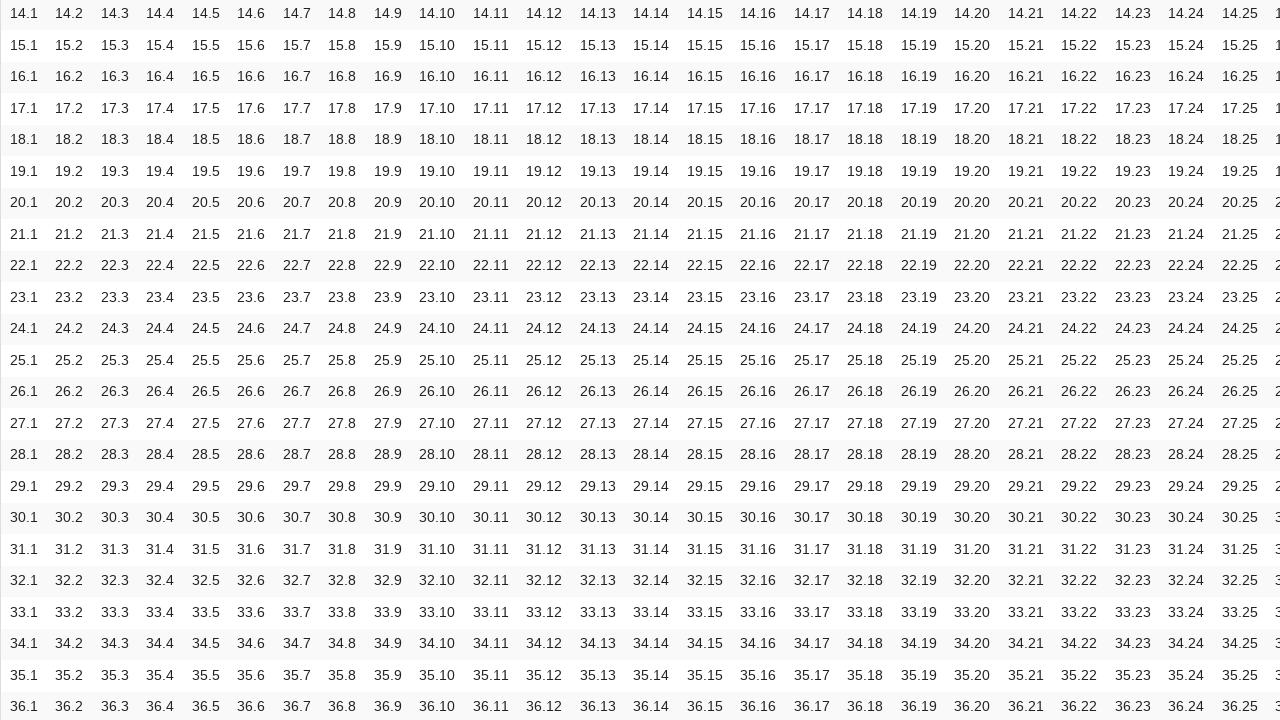